Tests basic navigation by refreshing the page and then navigating to a different website.

Starting URL: https://mylocal.vn

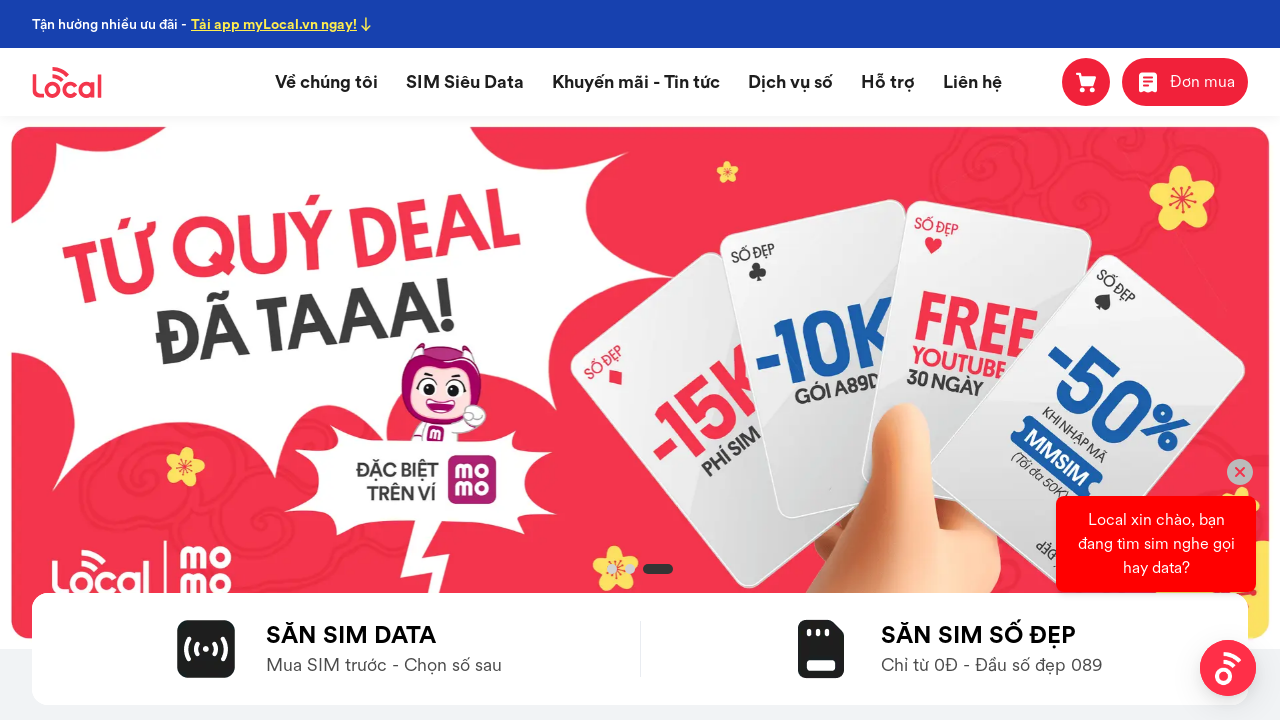

Refreshed the page at https://mylocal.vn
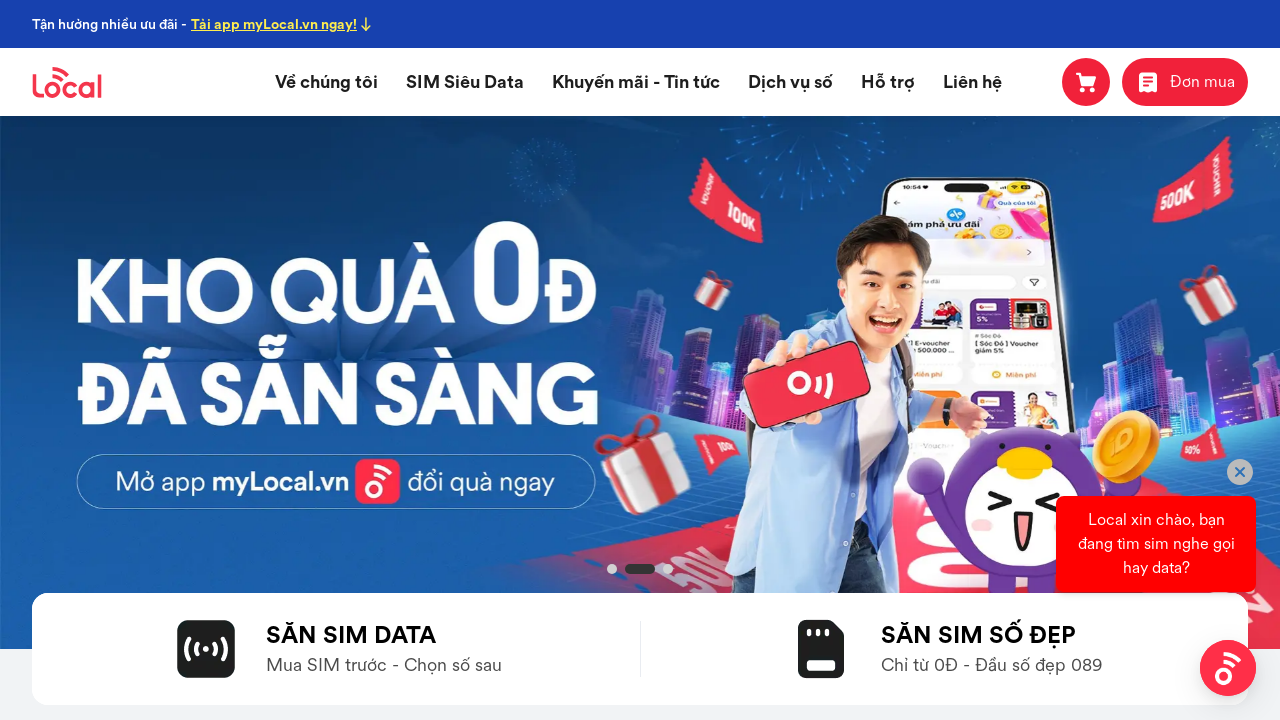

Navigated to https://thanhnien.vn
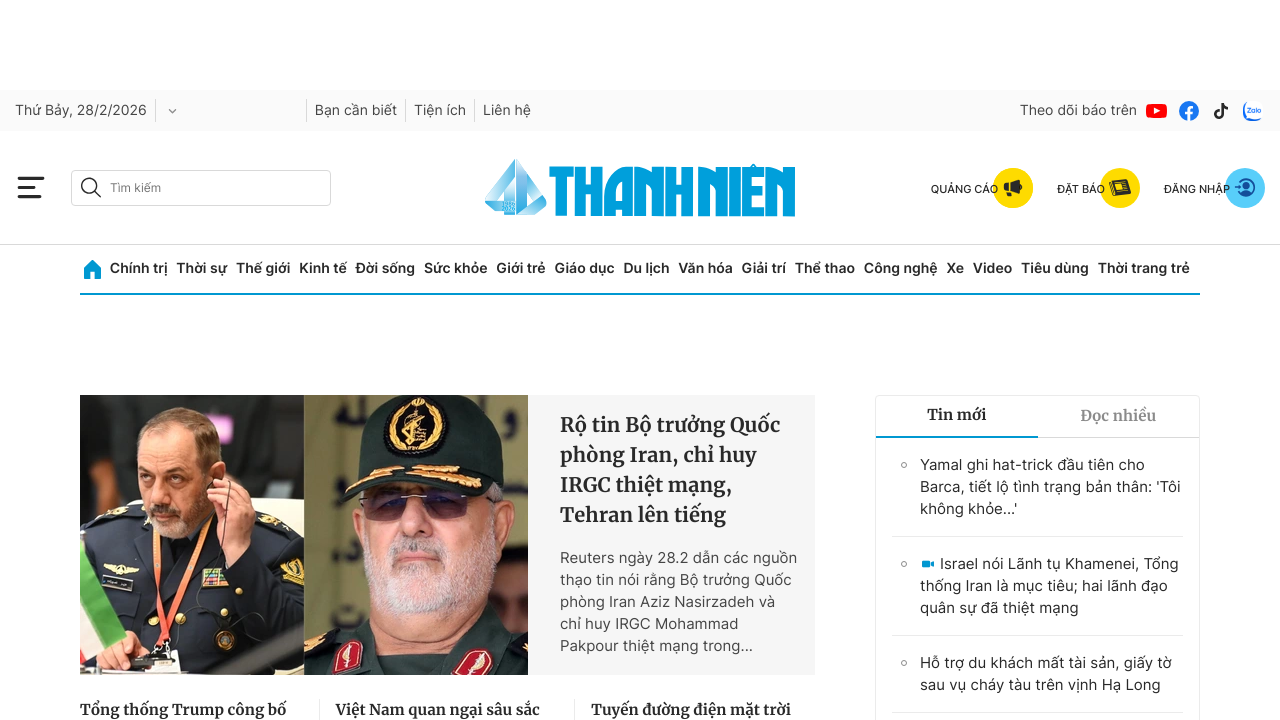

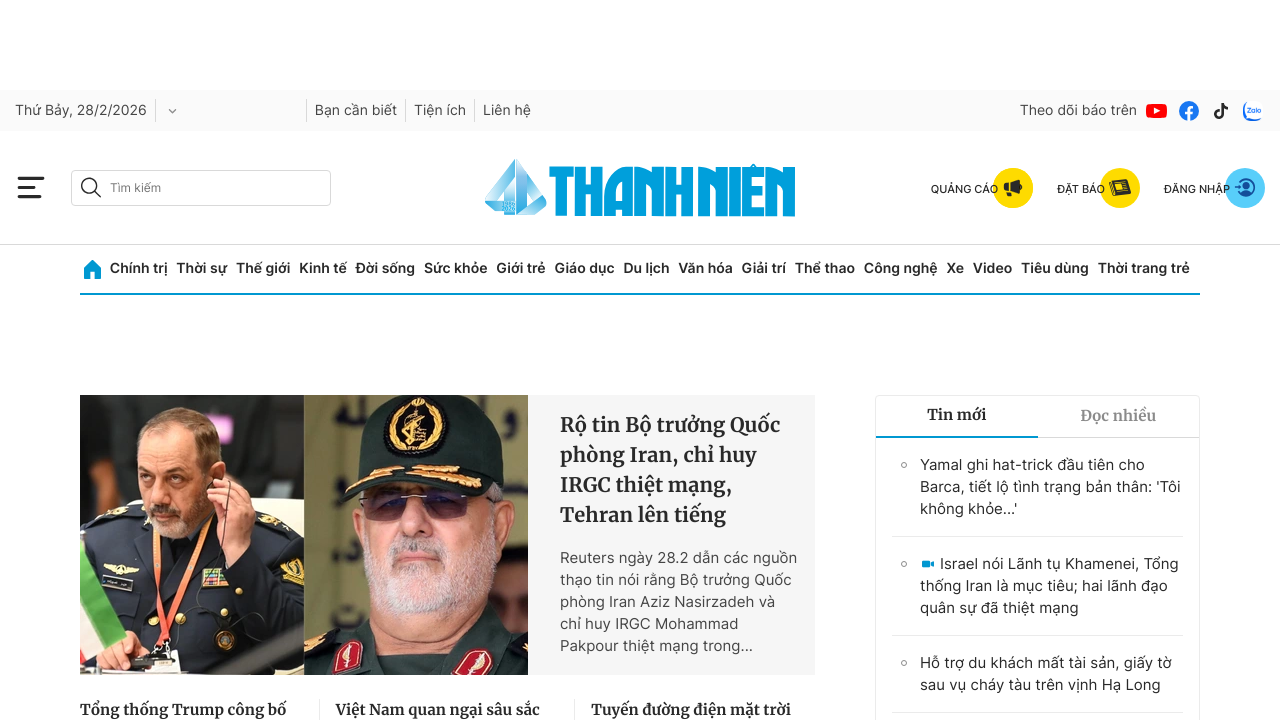